Tests the text-box form by filling all fields with user name "Alex" and verifying the output displays the entered data correctly

Starting URL: https://demoqa.com/text-box

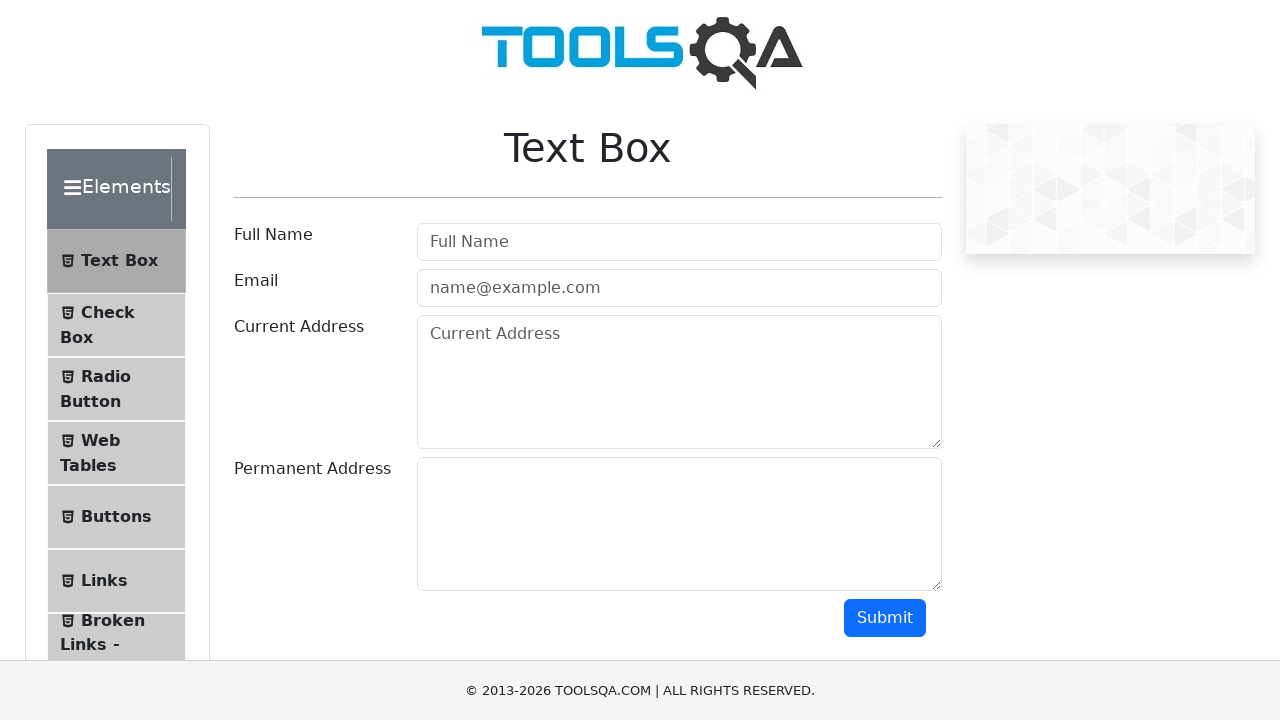

Filled user name field with 'Alex' on #userName
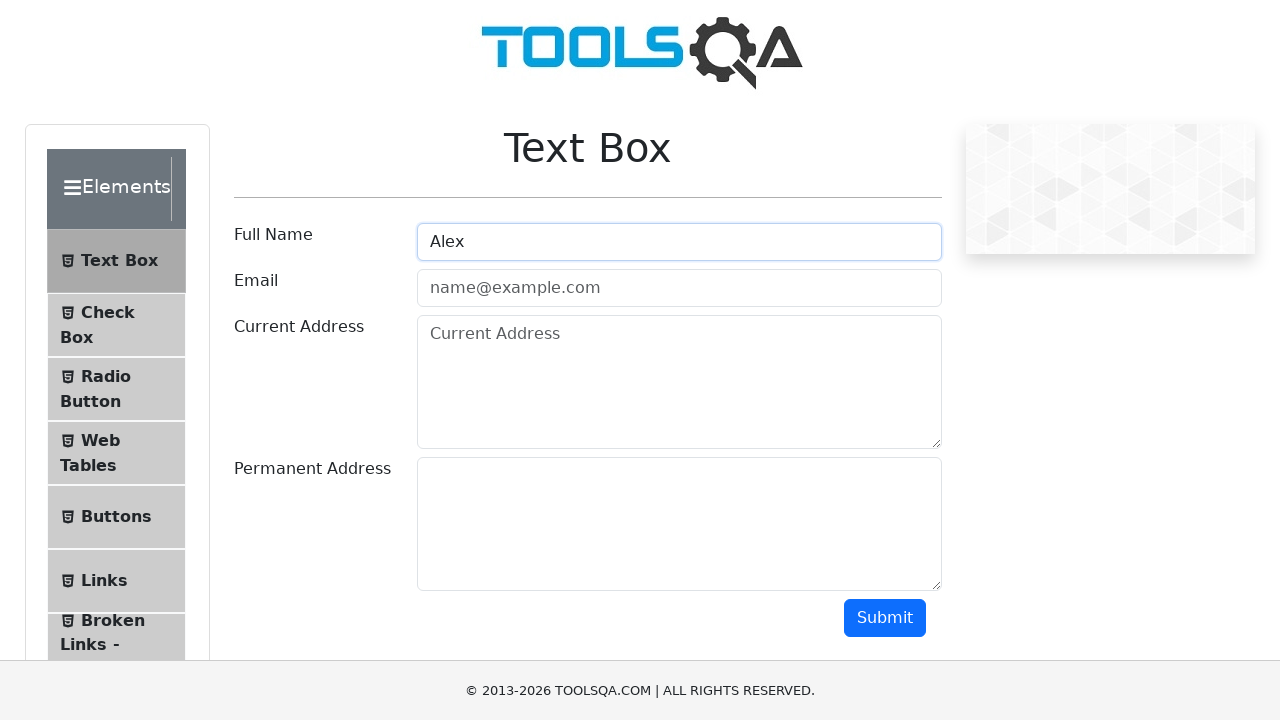

Filled email field with 'Alex@asd.sd' on #userEmail
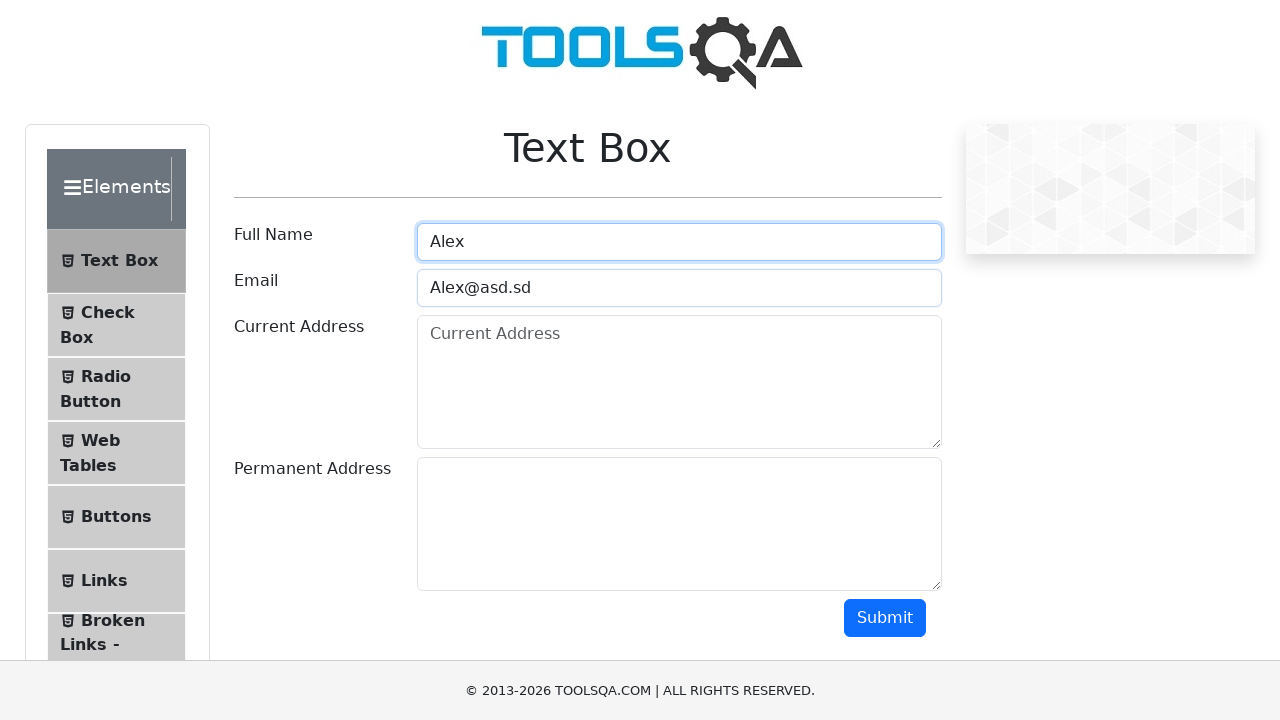

Filled current address field with '123123123' on #currentAddress
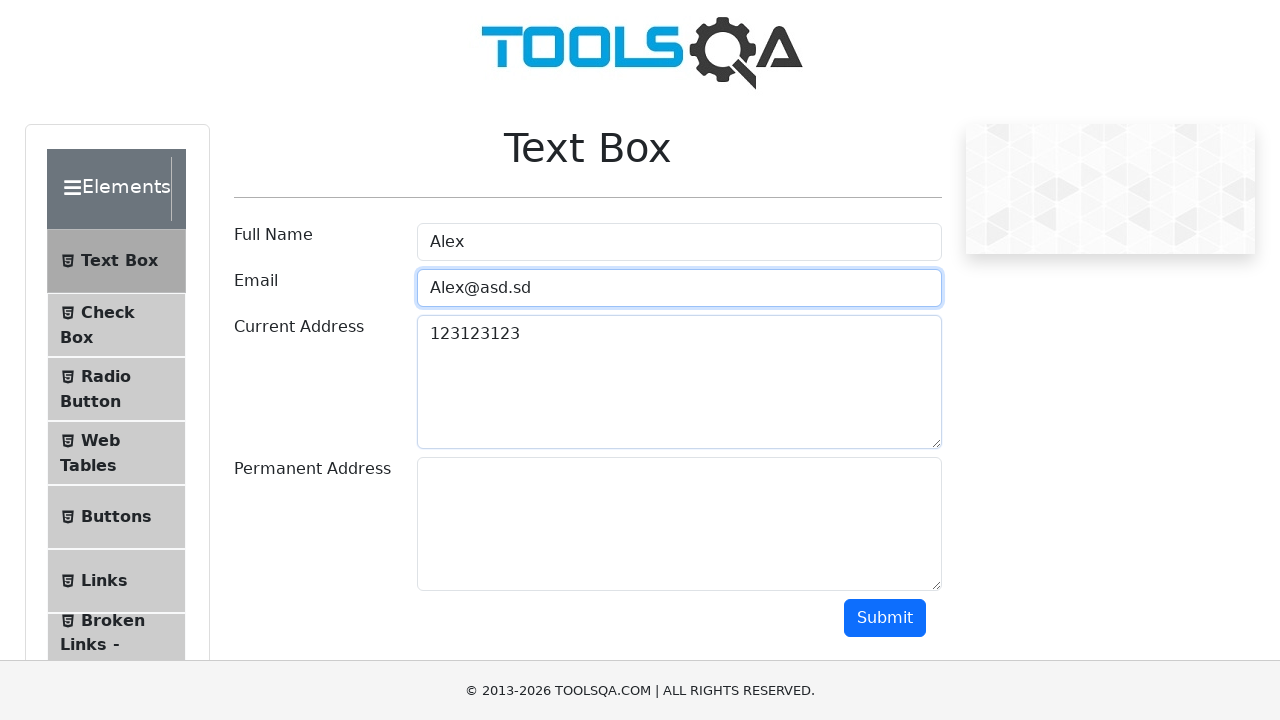

Filled permanent address field with 'assffg' on #permanentAddress
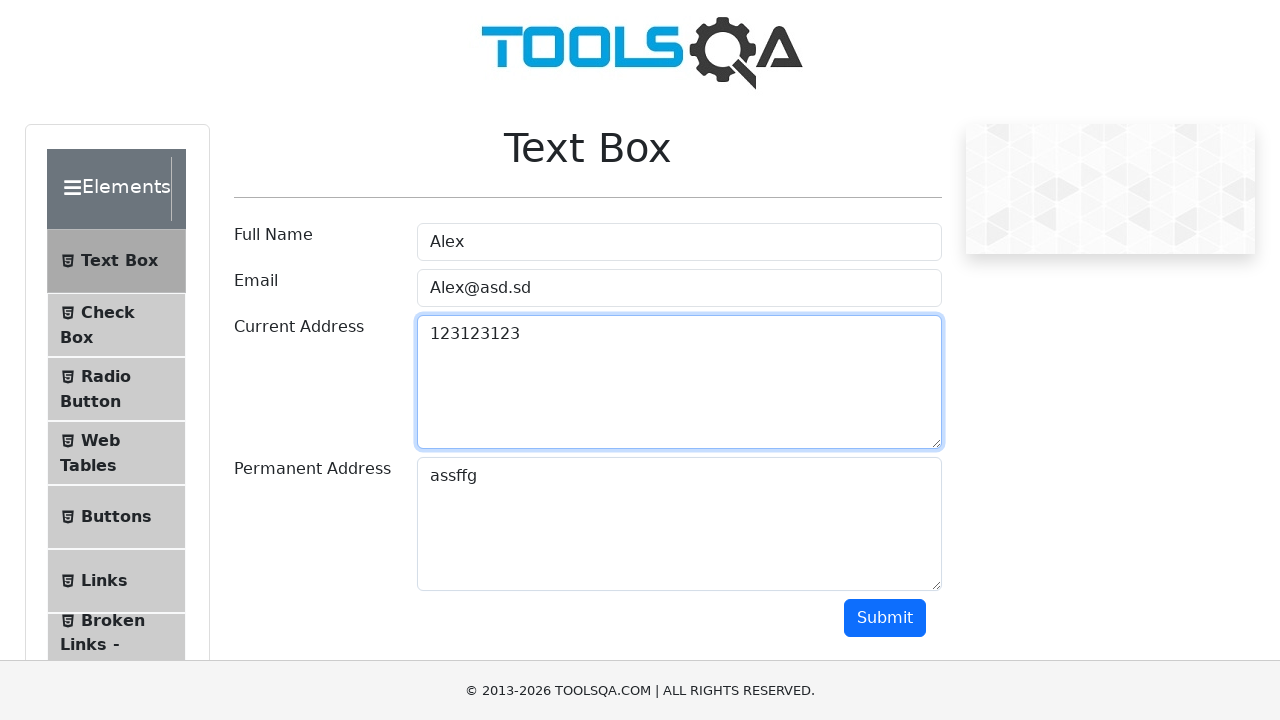

Clicked Submit button at (885, 618) on #submit
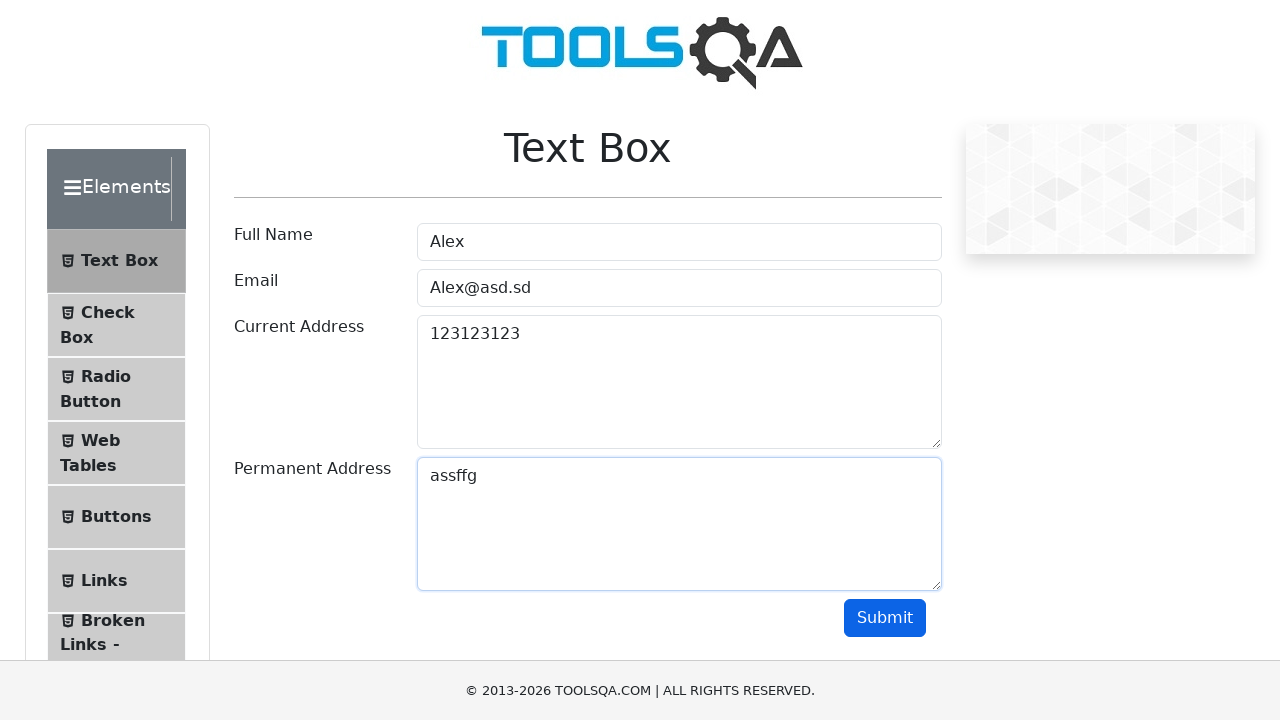

Output section loaded and verified
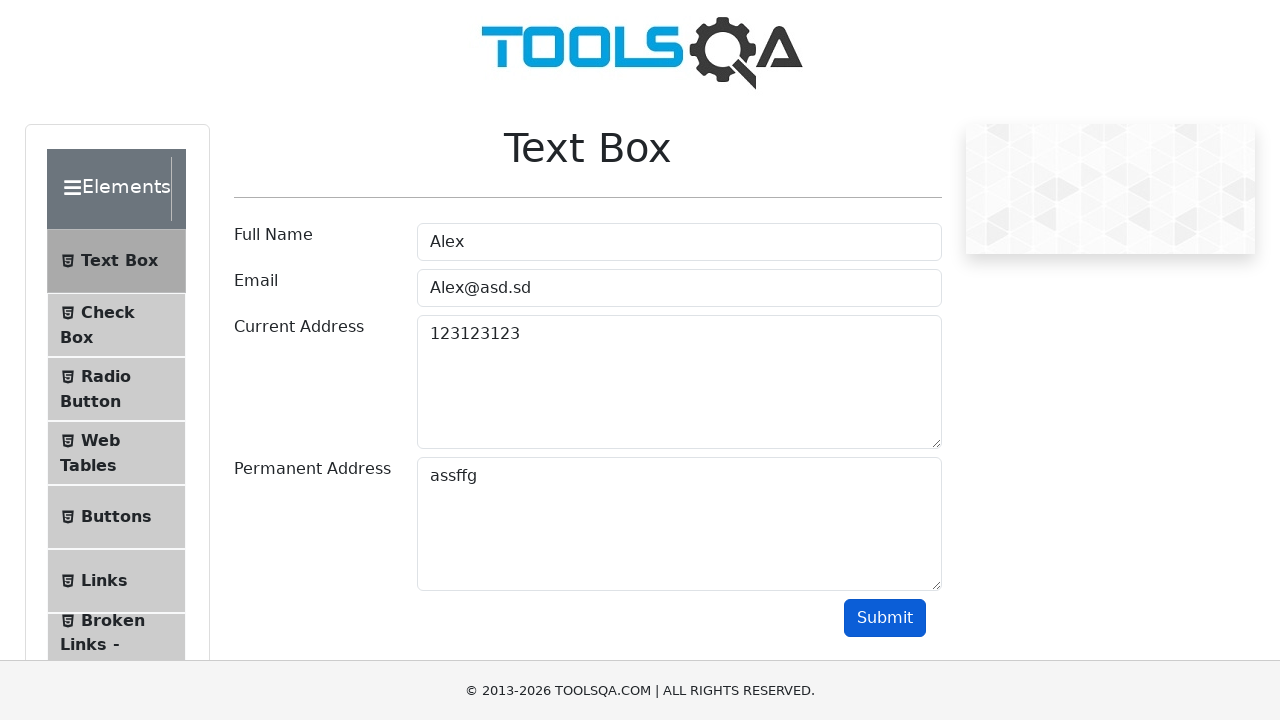

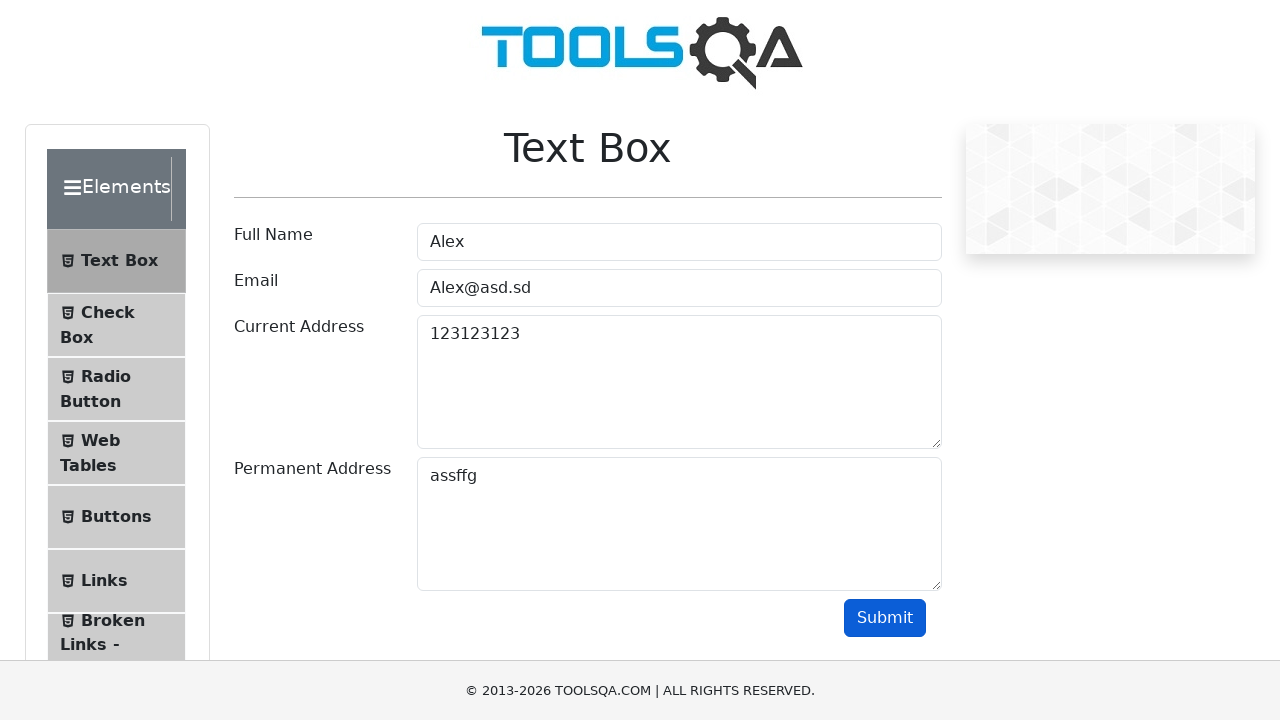